Tests dynamic controls by verifying a textbox is initially disabled, clicking enable button, and confirming the textbox becomes enabled with success message displayed

Starting URL: https://the-internet.herokuapp.com/dynamic_controls

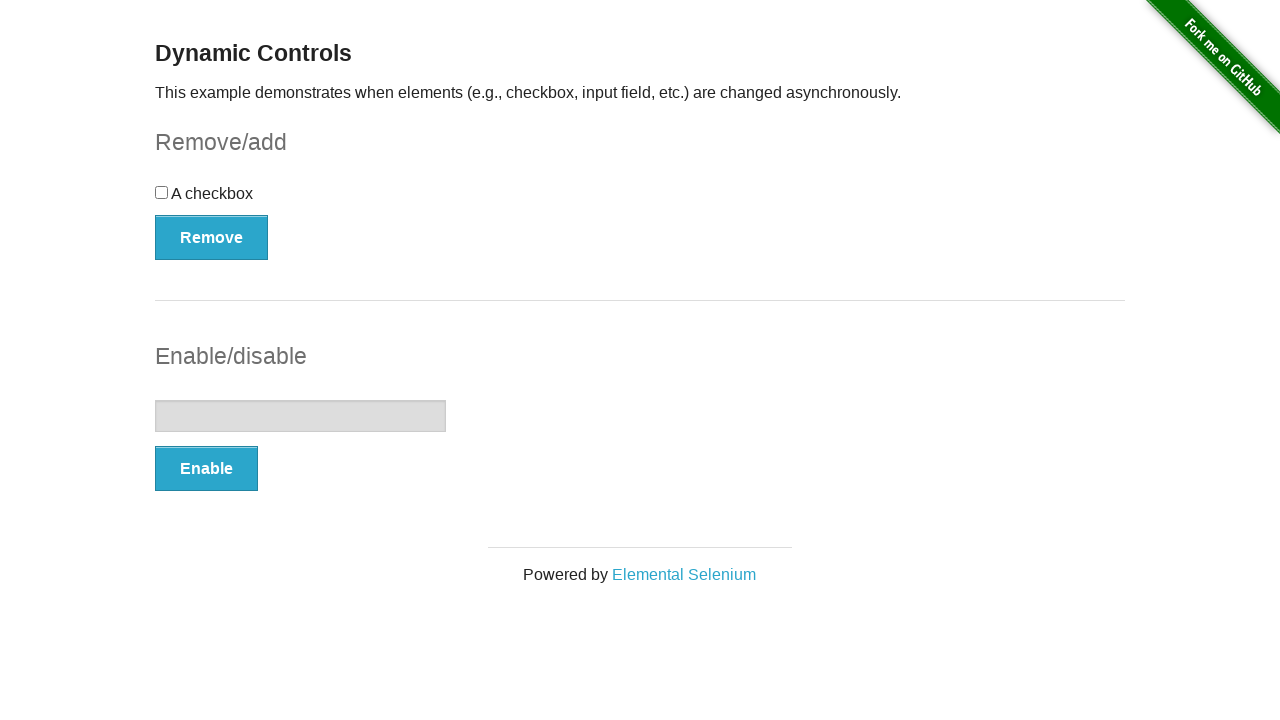

Located the textbox element
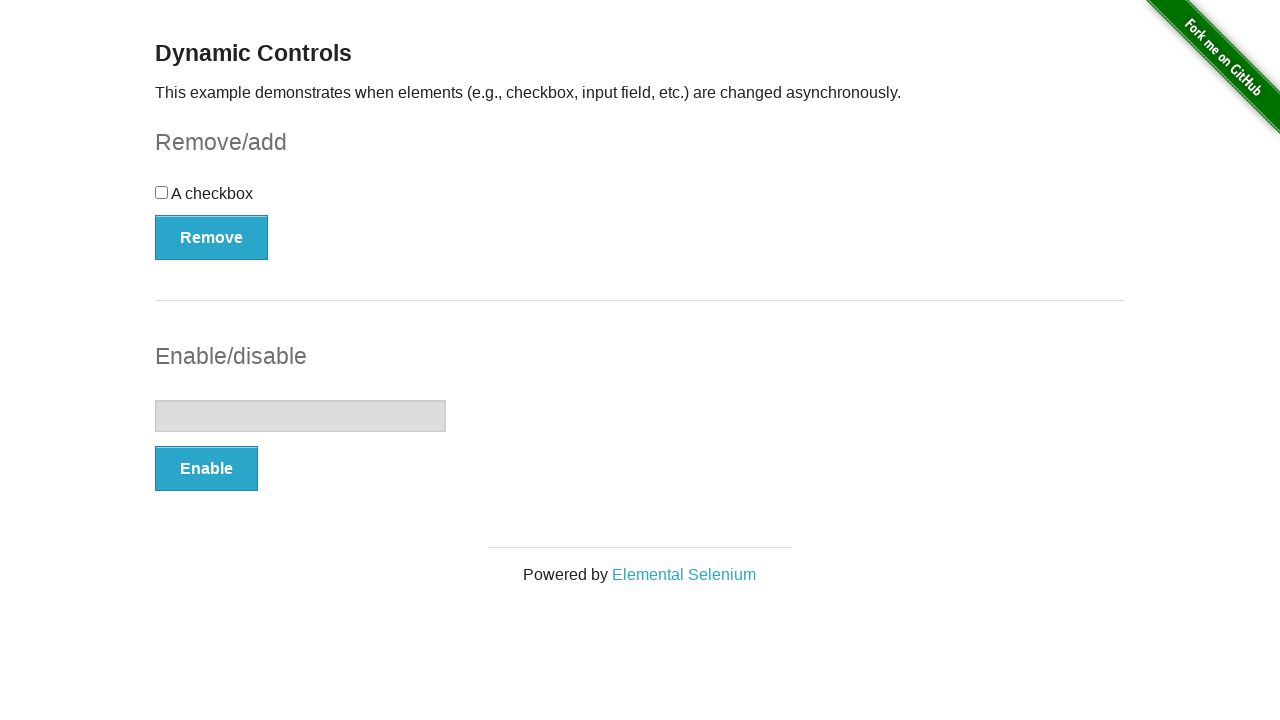

Verified textbox is initially disabled
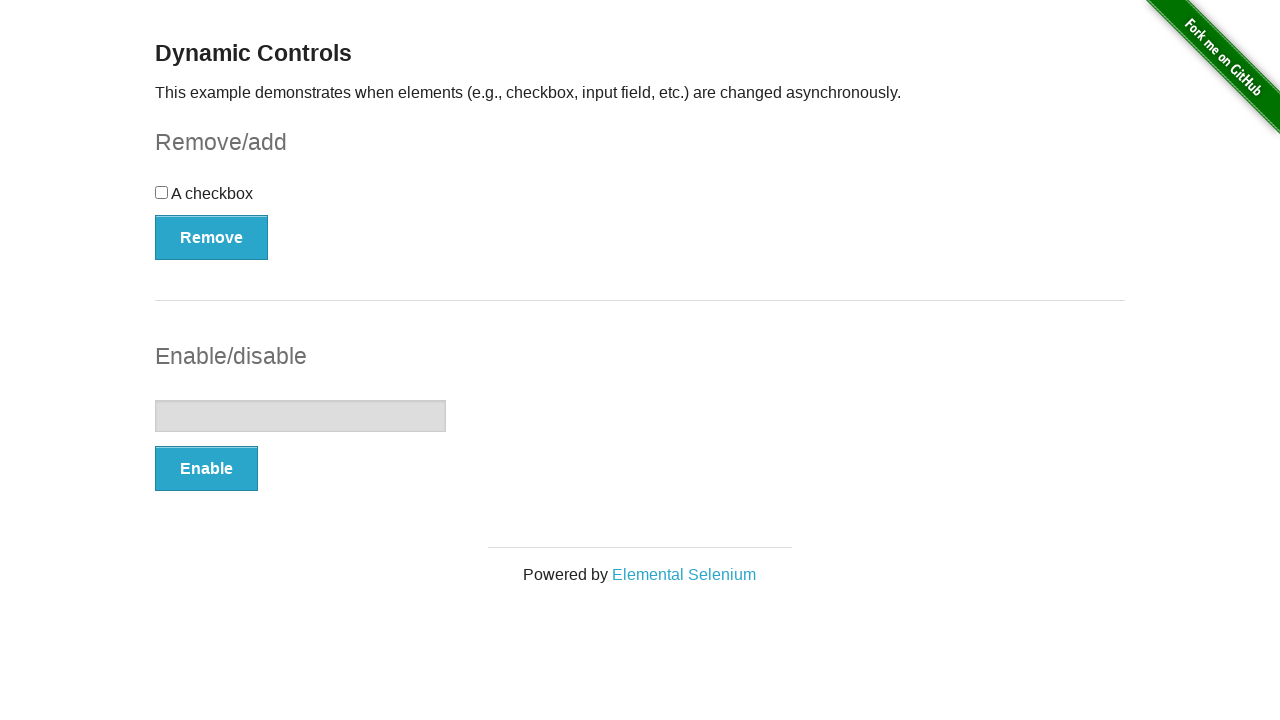

Clicked the Enable button at (206, 469) on button:has-text('Enable')
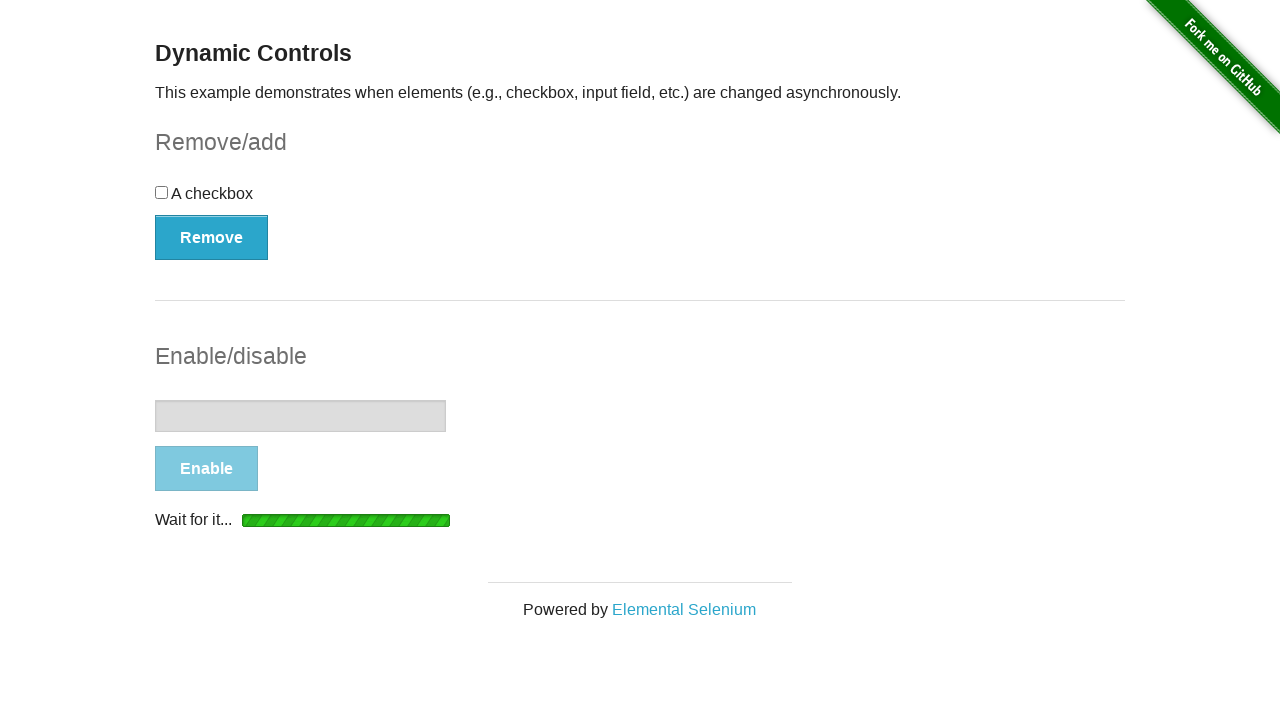

Waited for success message to appear
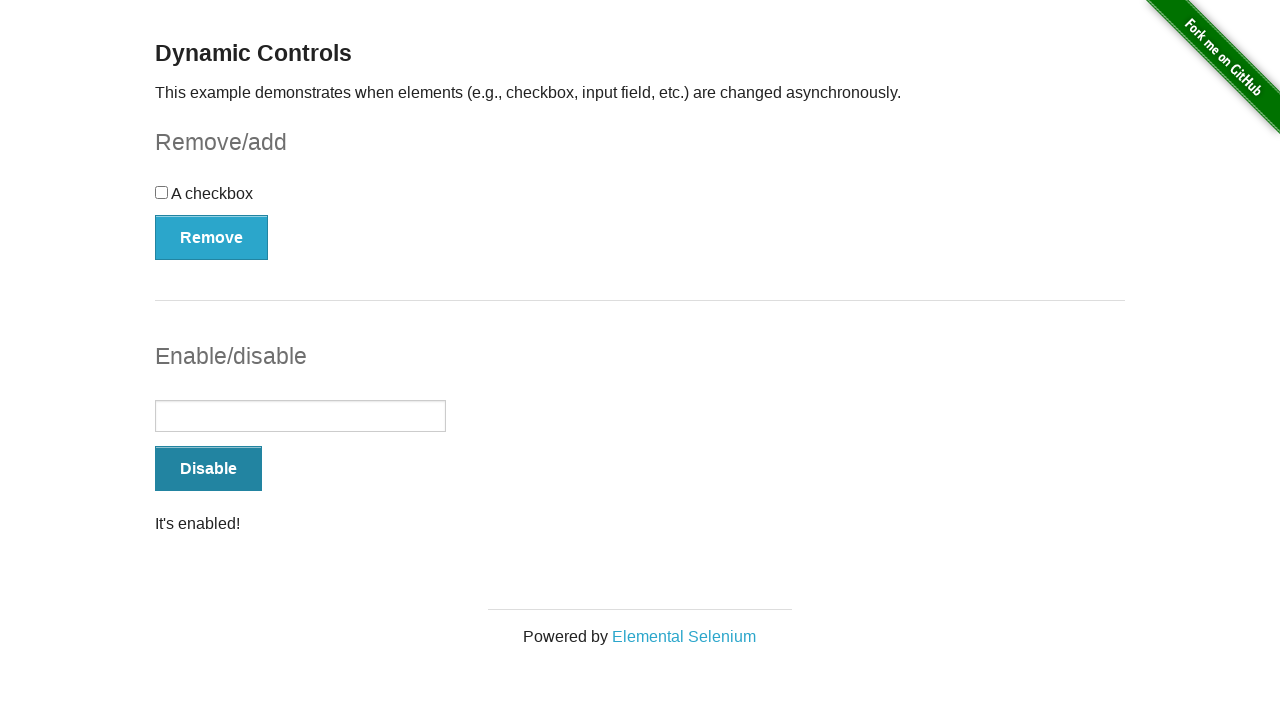

Verified success message is visible
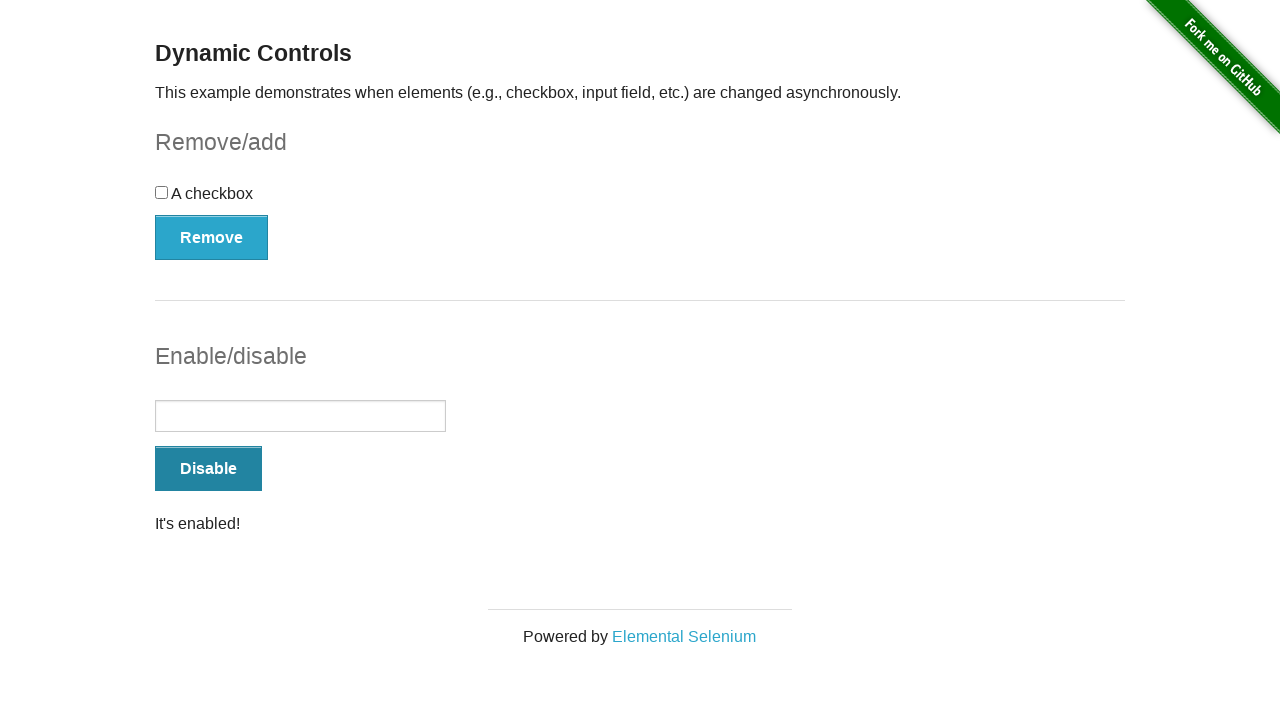

Waited for textbox to become enabled
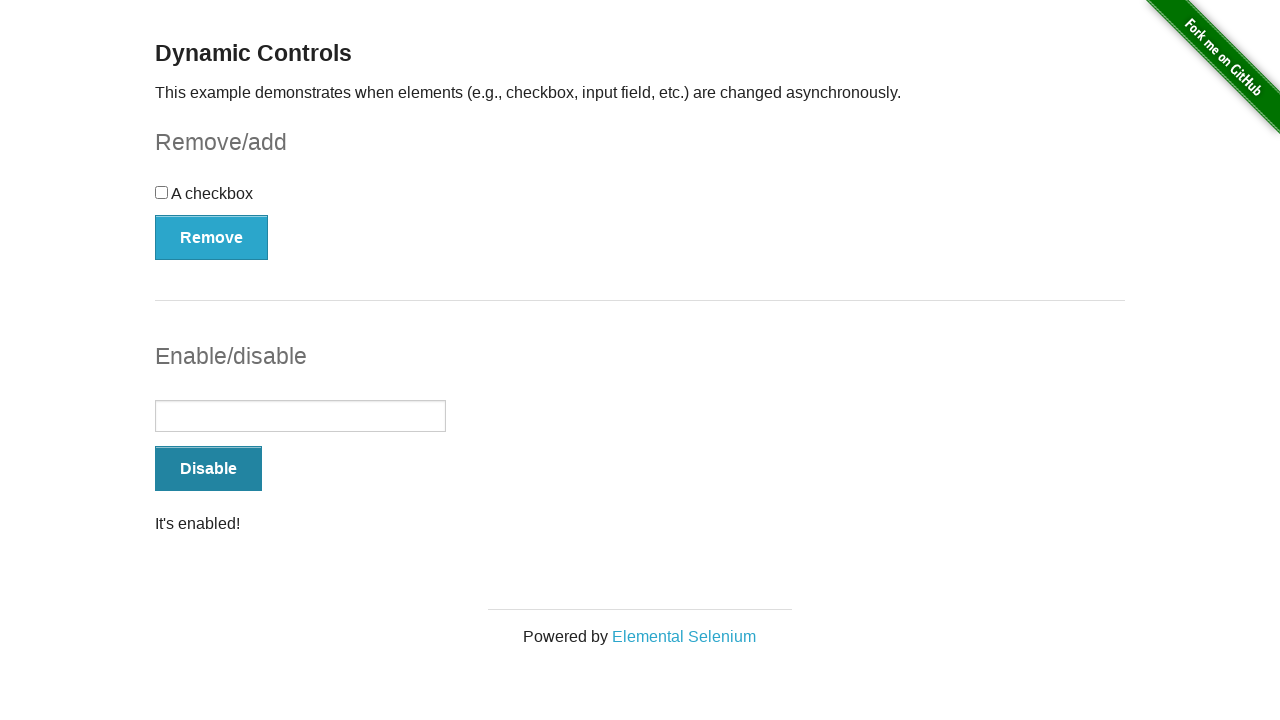

Verified textbox is now enabled
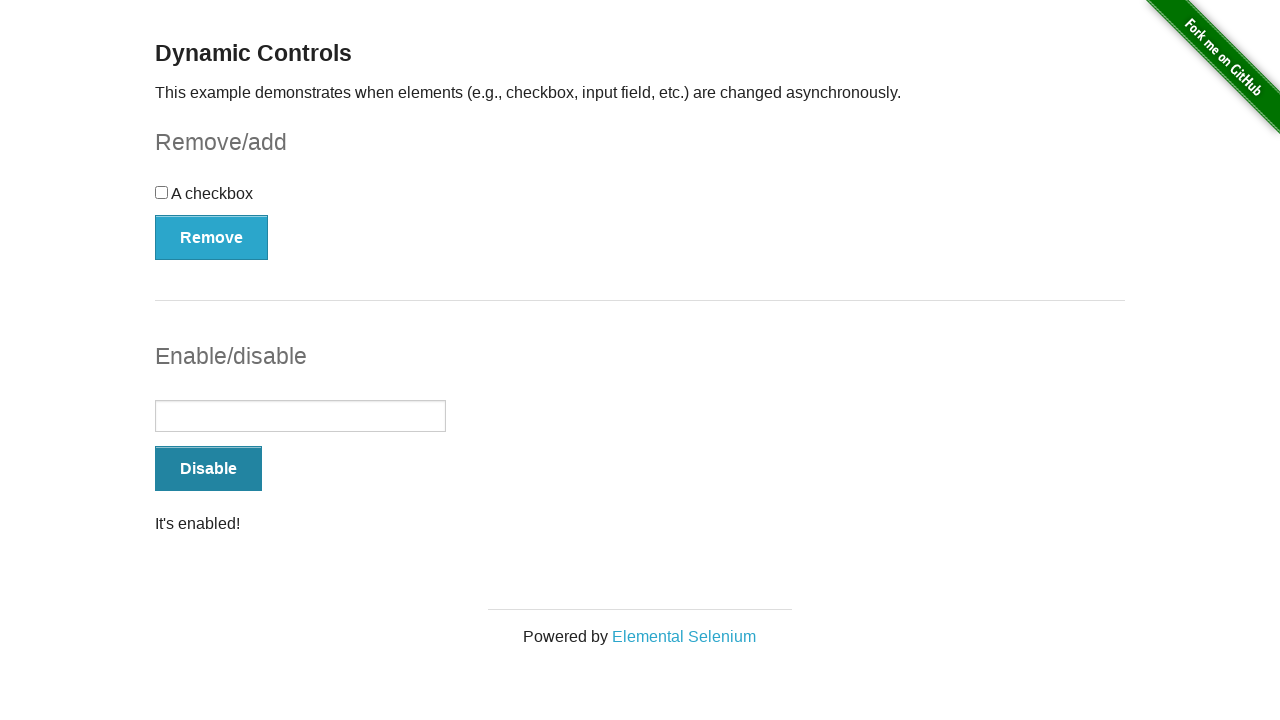

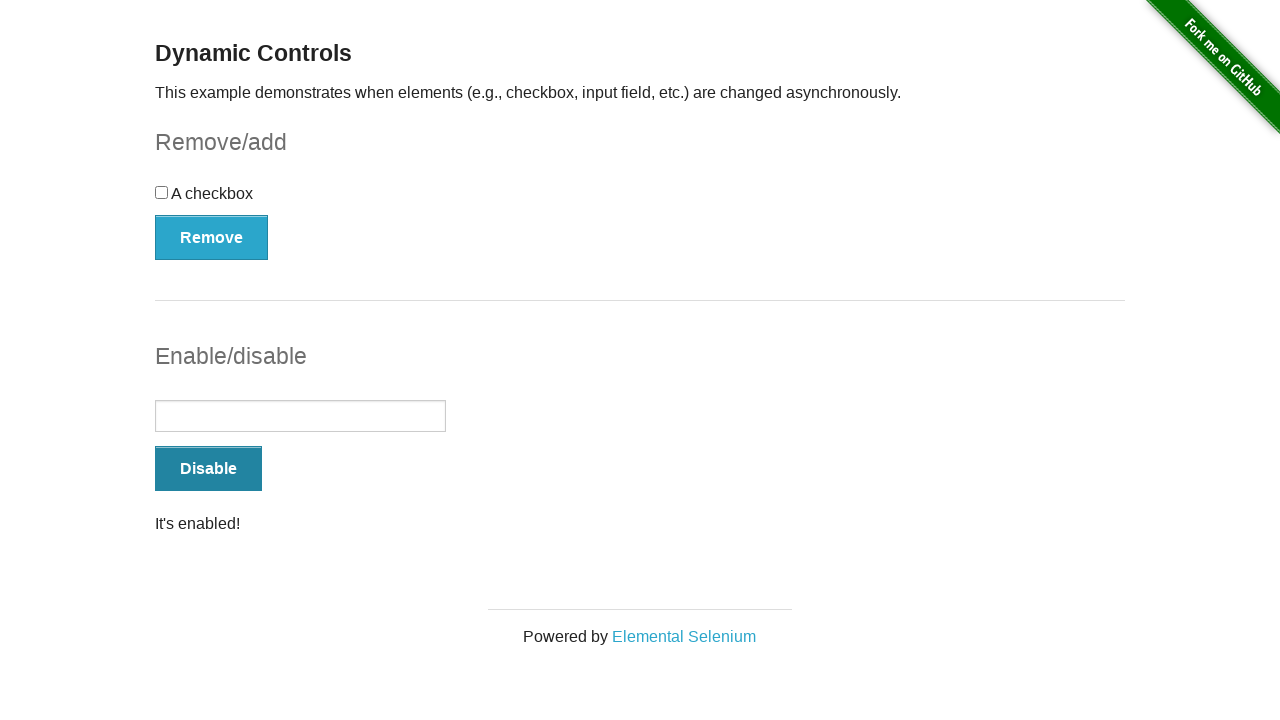